Tests browser window management by clicking a button multiple times to open new tabs, then switching between windows and closing child windows

Starting URL: https://demoqa.com/browser-windows

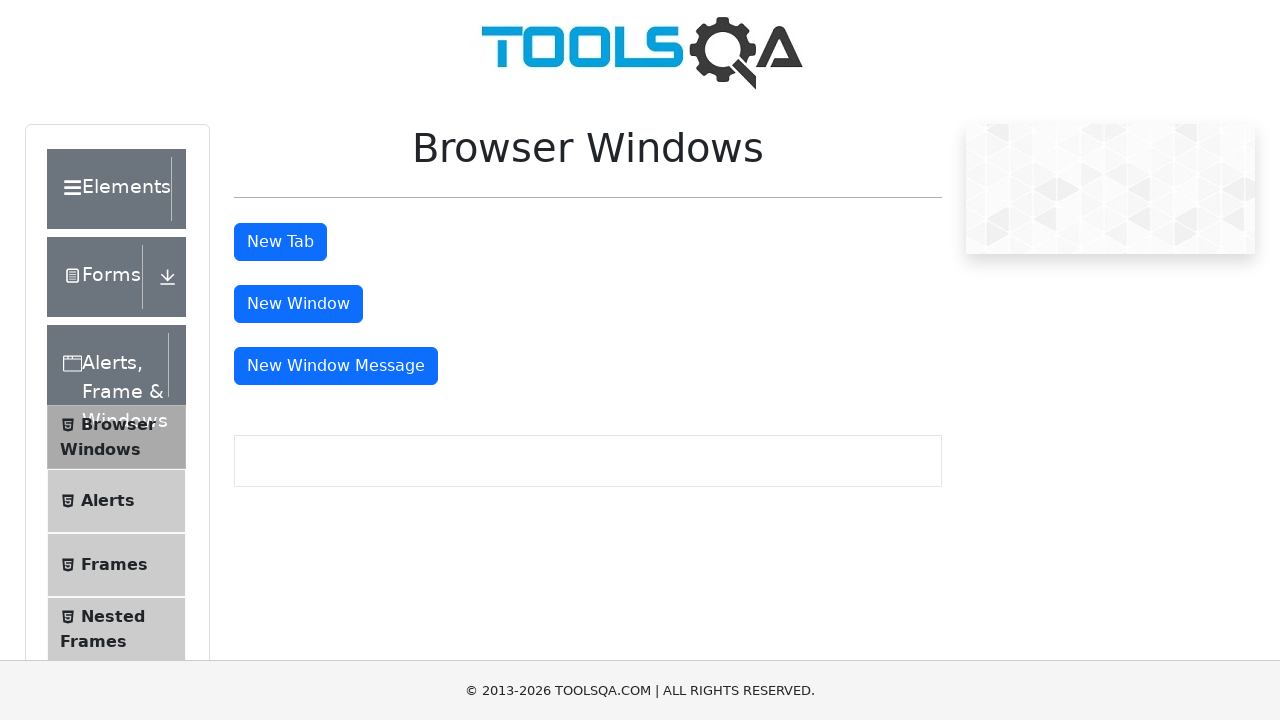

Clicked tab button to open first new tab at (280, 242) on #tabButton
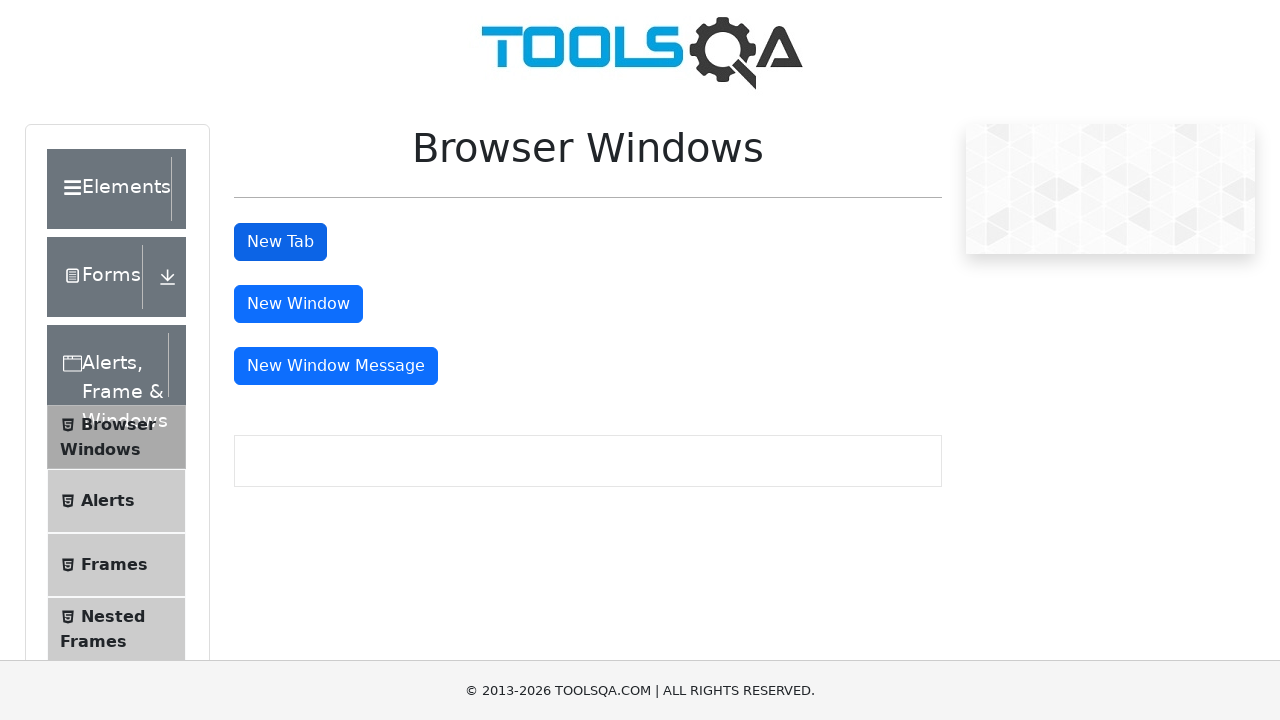

Waited for tab to load
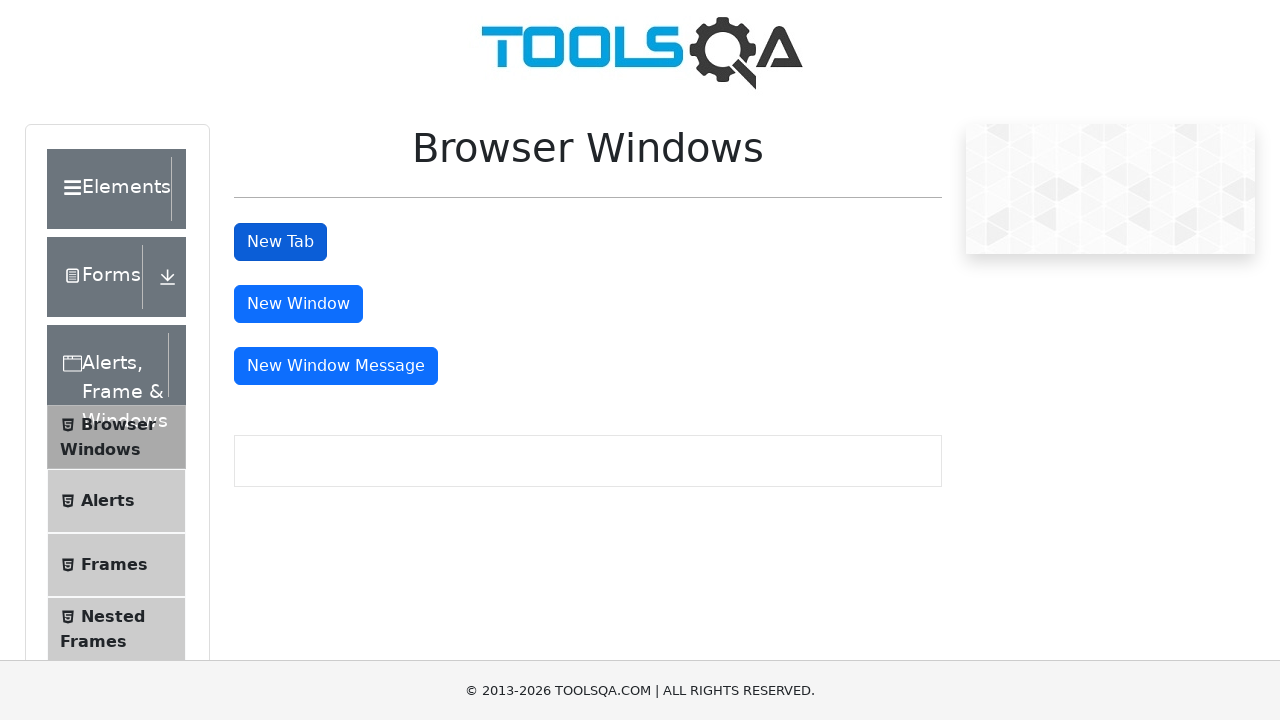

Clicked tab button to open second new tab at (280, 242) on #tabButton
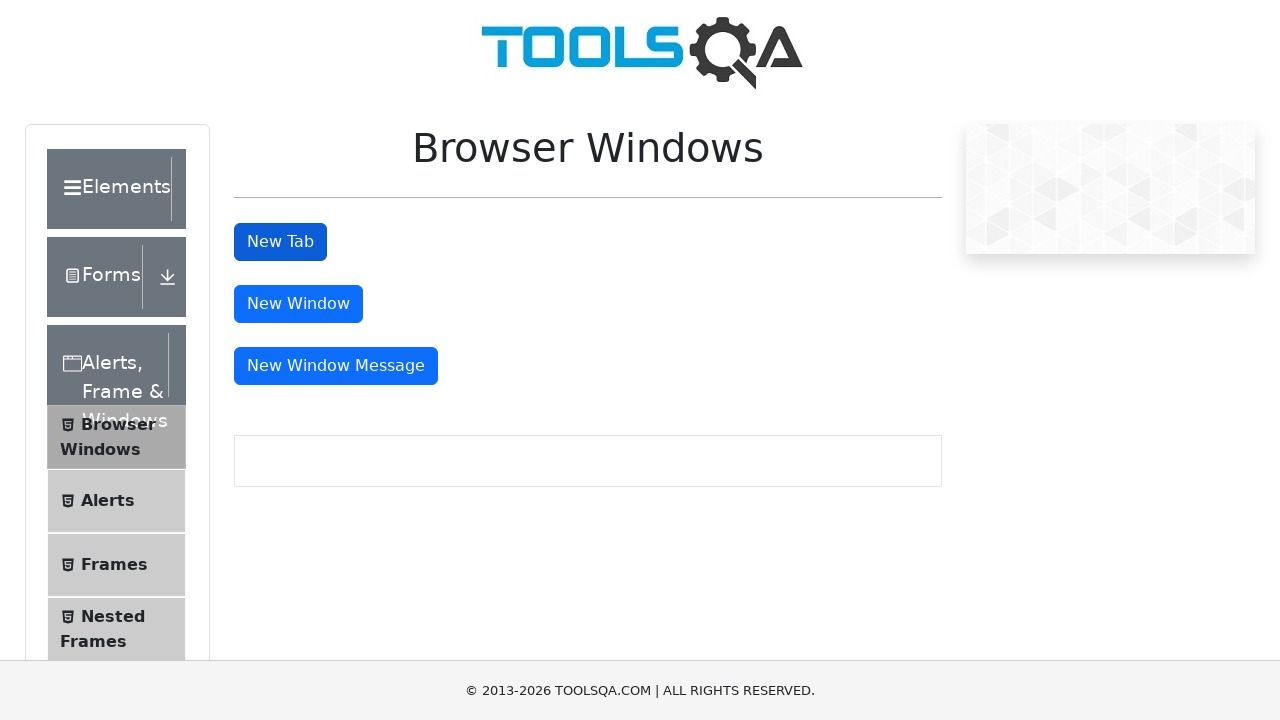

Waited for second tab to load
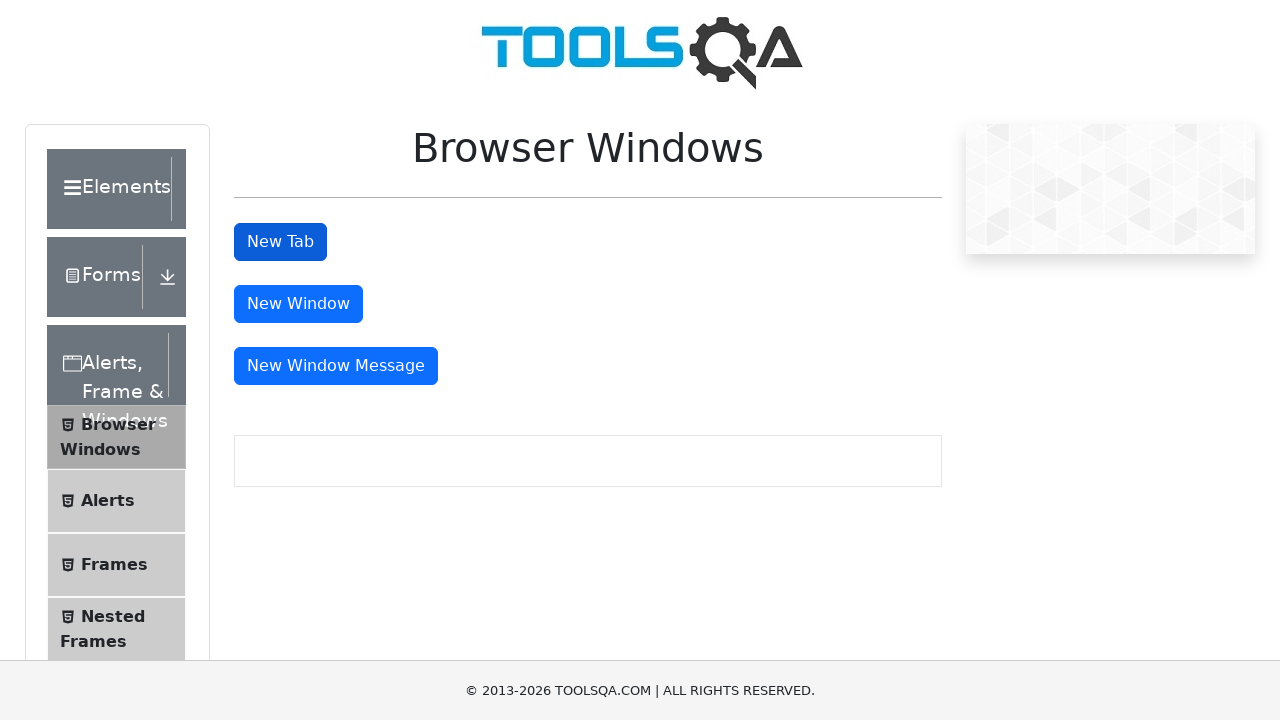

Clicked tab button to open third new tab at (280, 242) on #tabButton
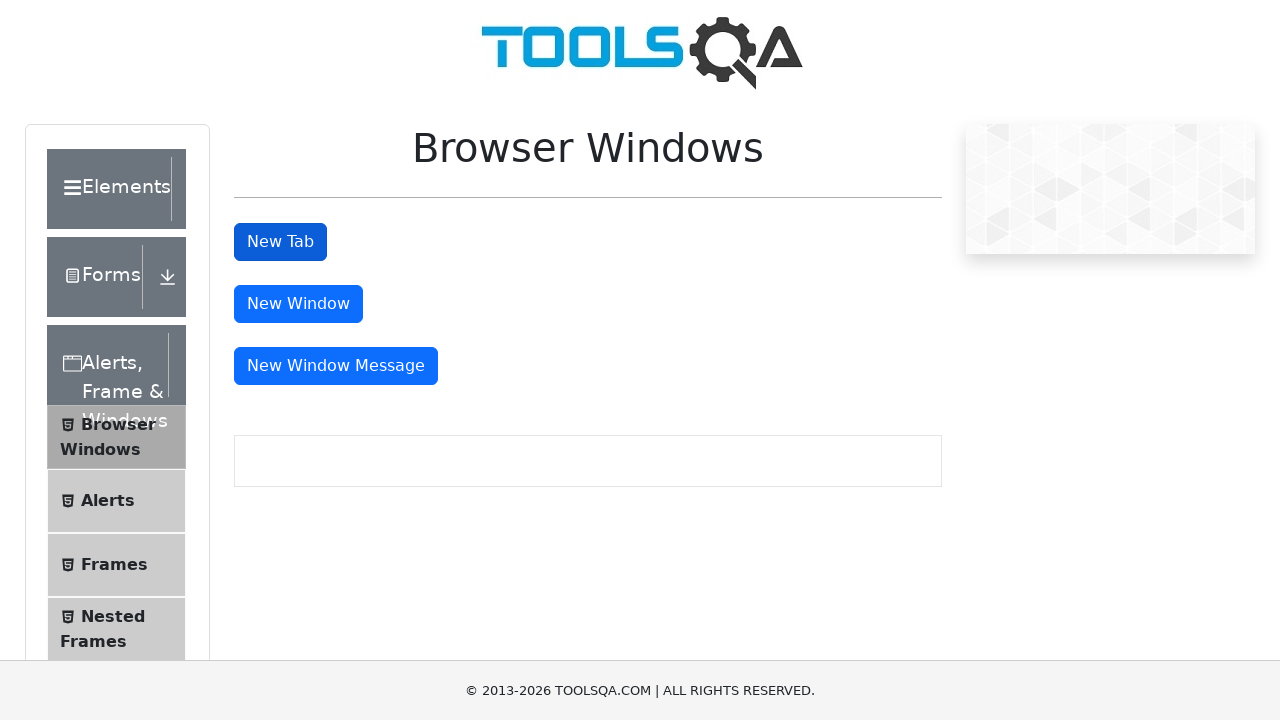

Waited for third tab to load
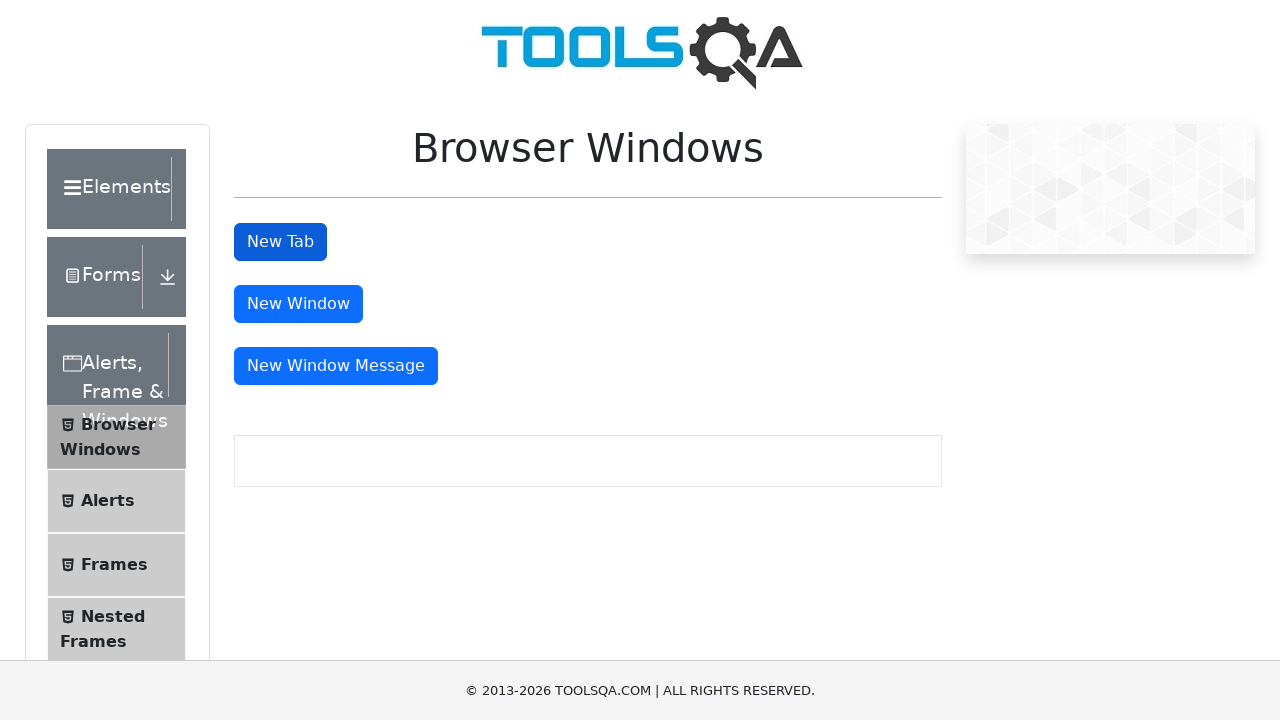

Clicked tab button to open fourth new tab at (280, 242) on #tabButton
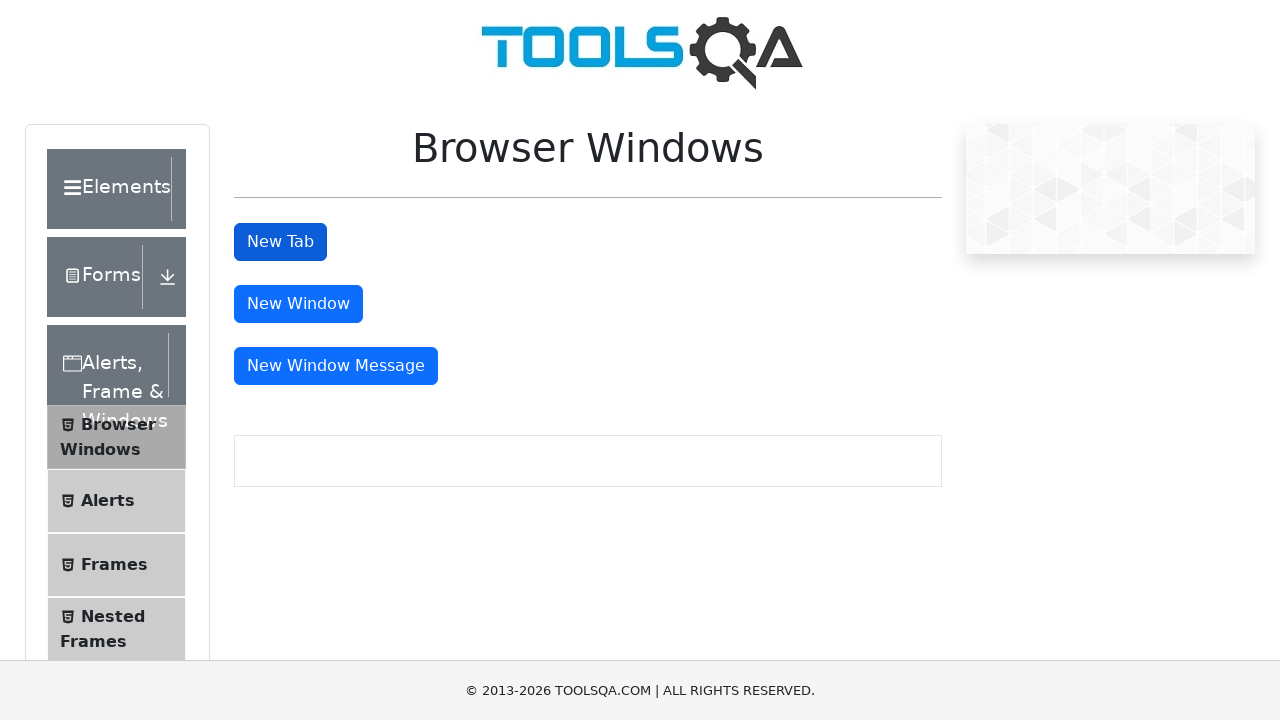

Waited for fourth tab to load
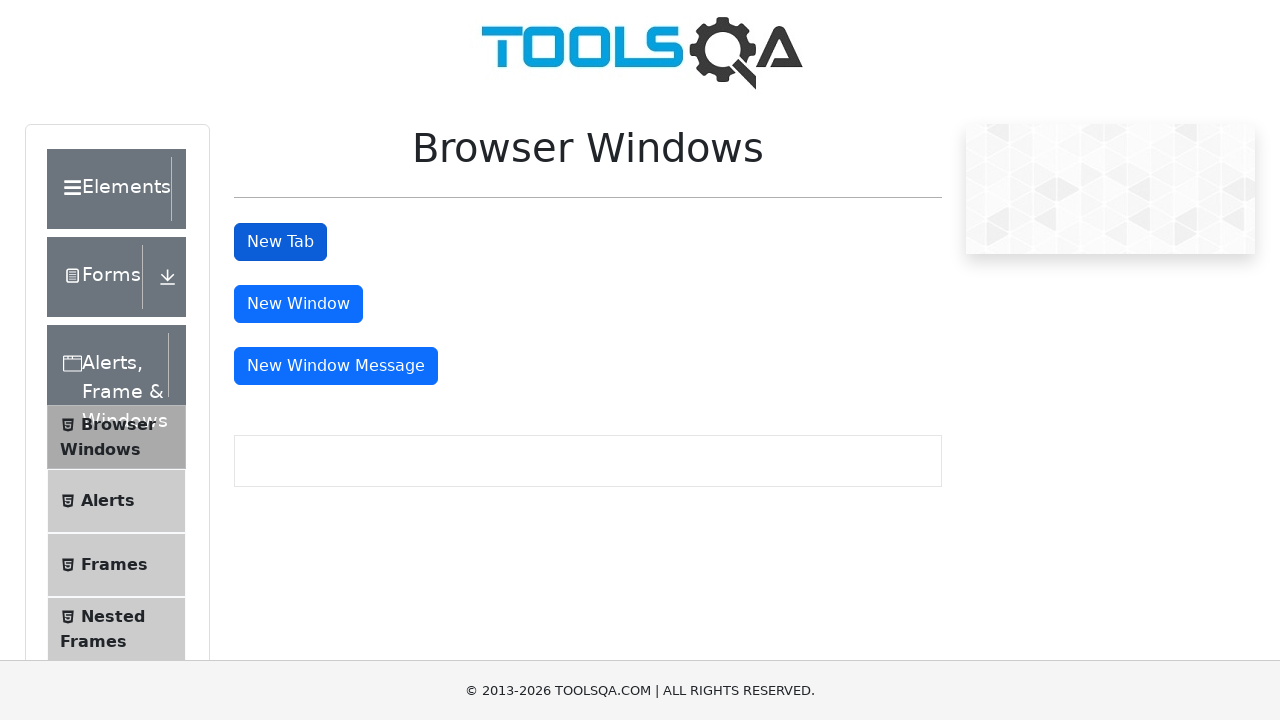

Retrieved all open pages/tabs - total count: 5
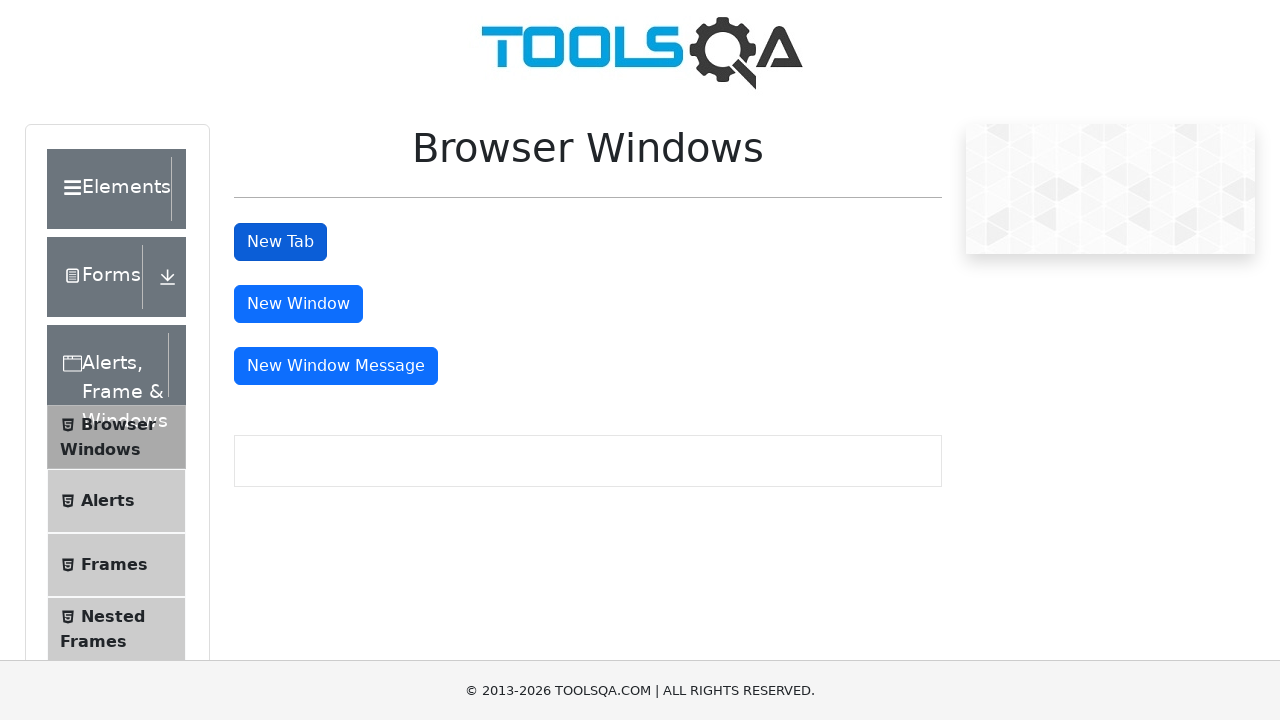

Switched to parent window (first tab)
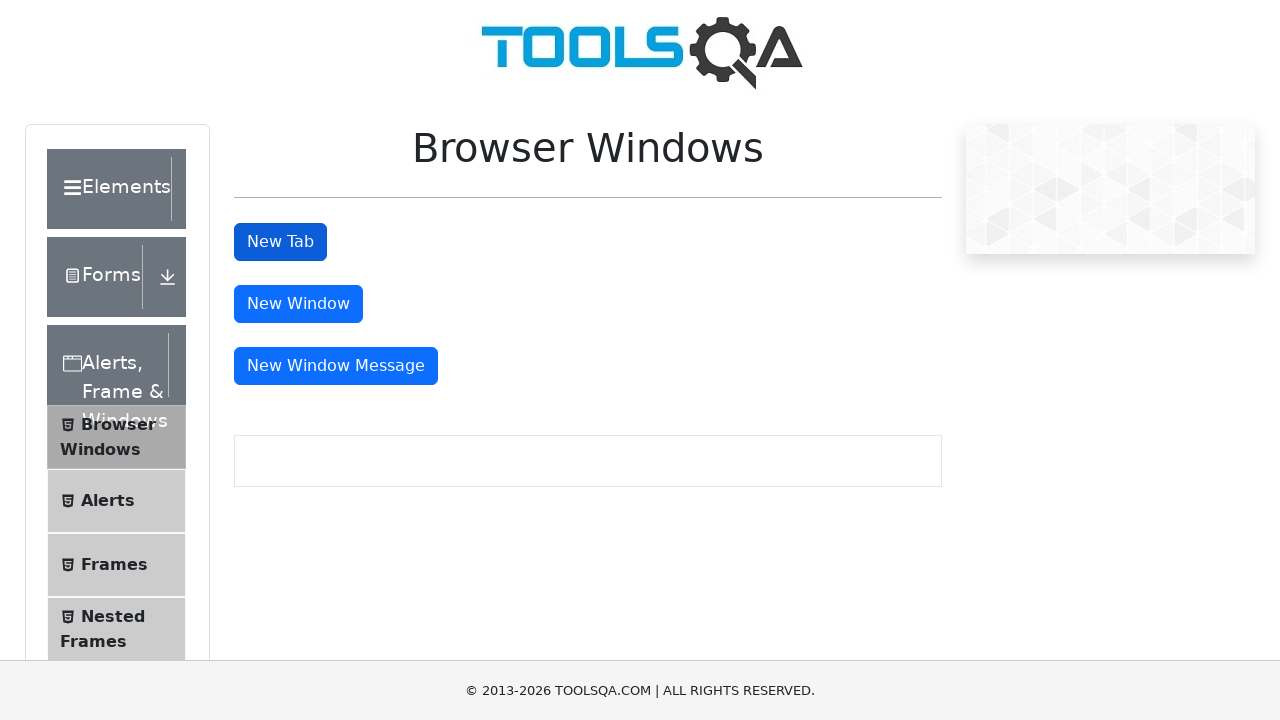

Waited before closing child windows
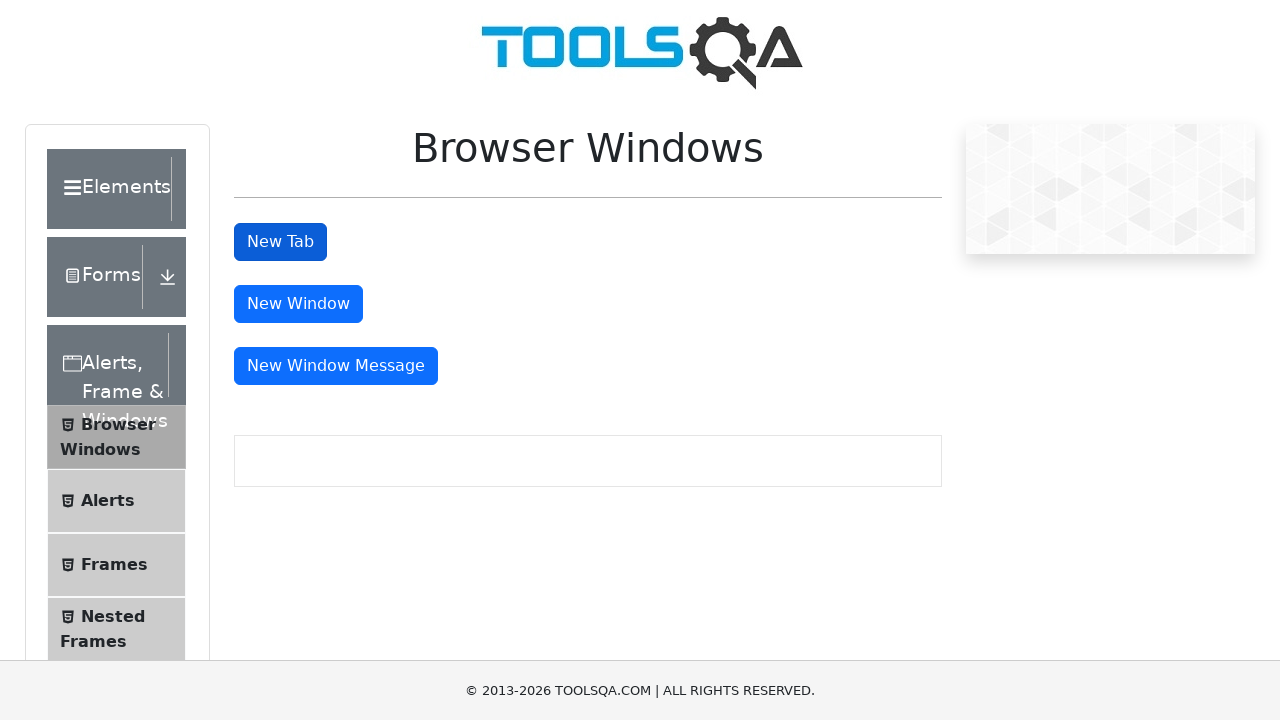

Closed child window 4
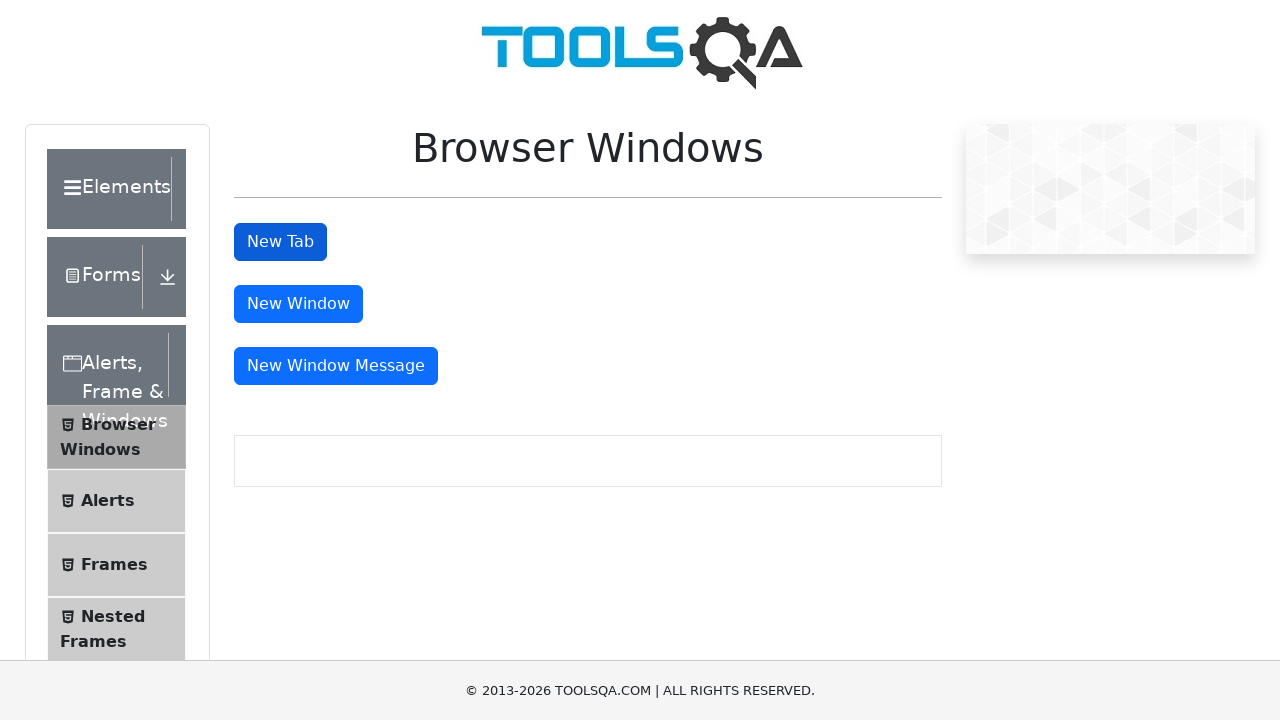

Closed child window 3
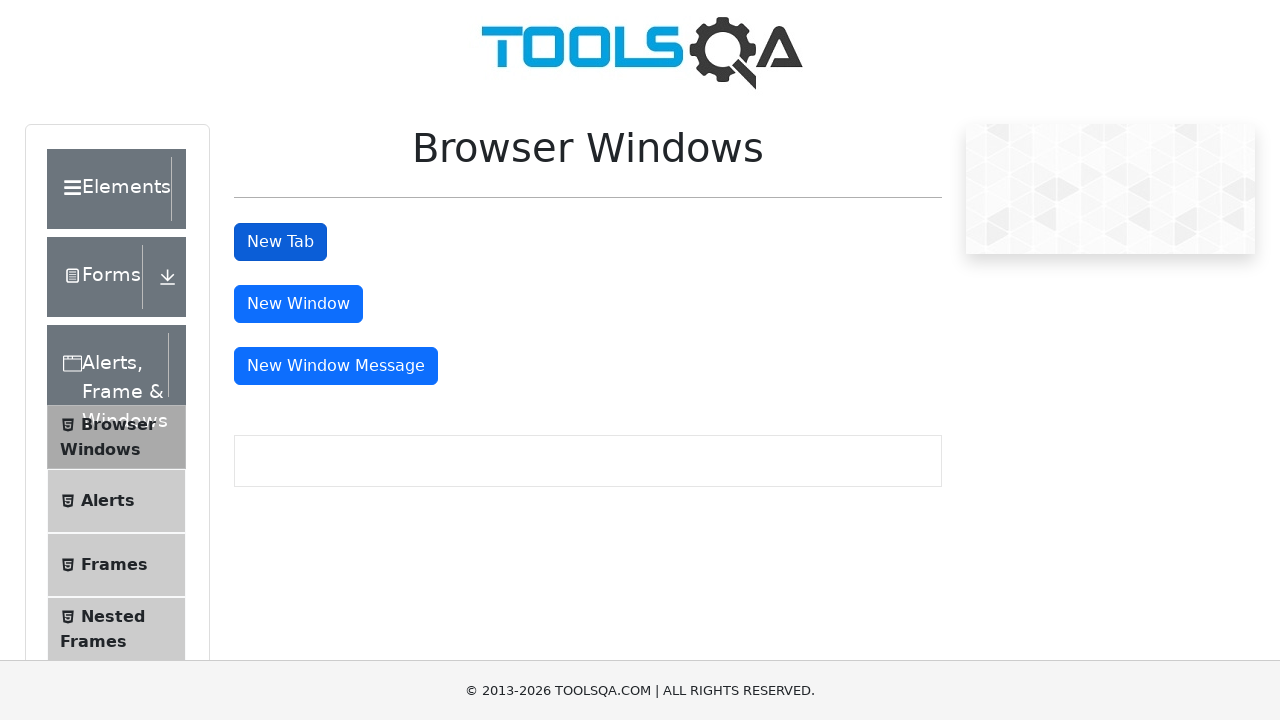

Closed child window 2
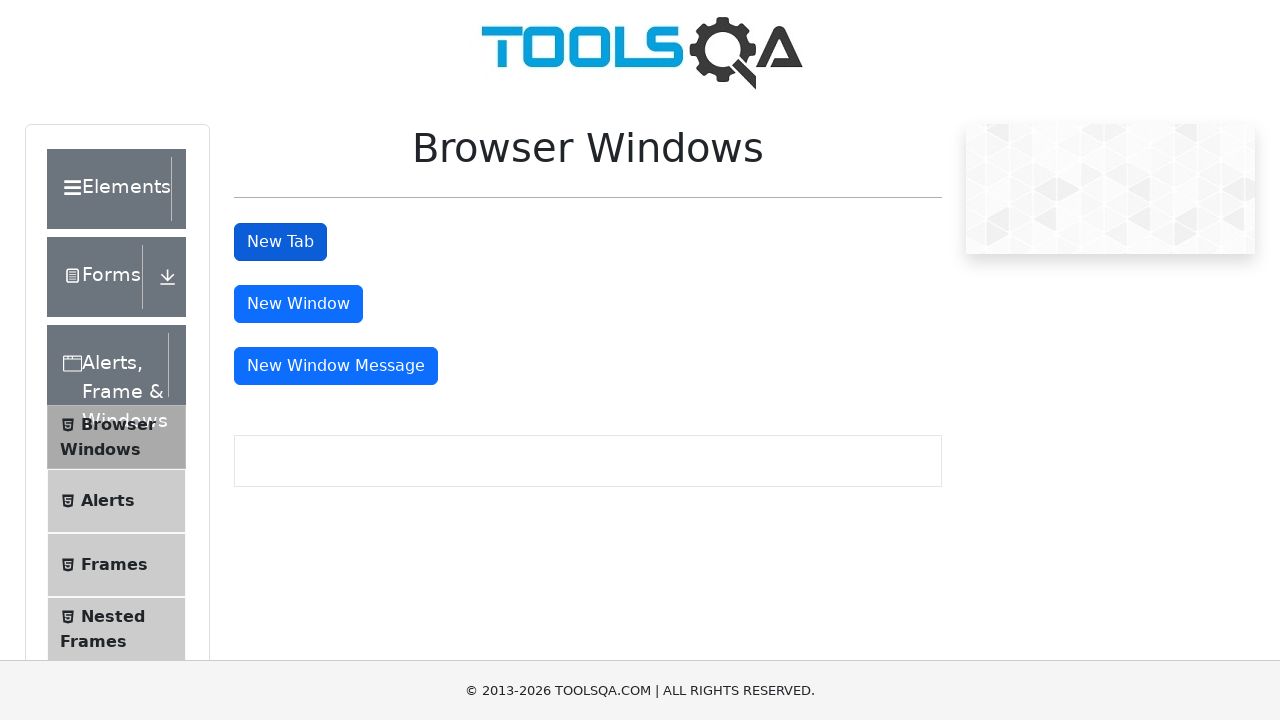

Closed child window 1
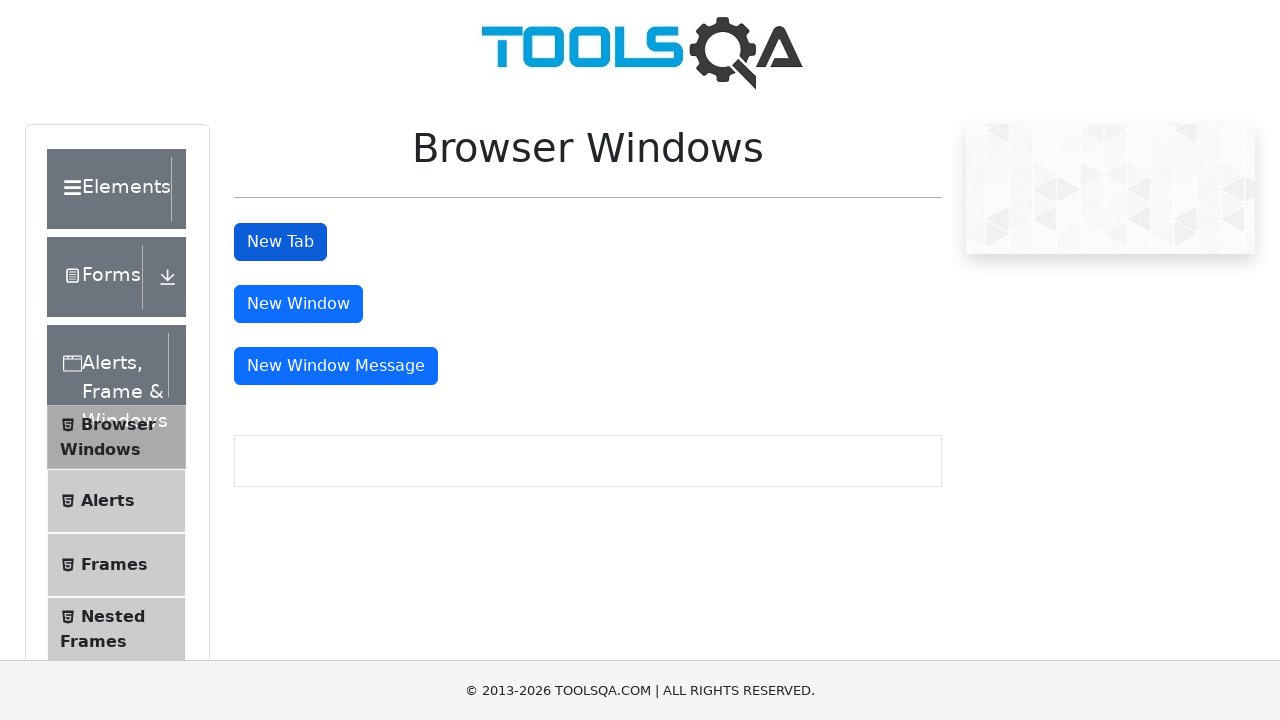

Waited after closing all child windows
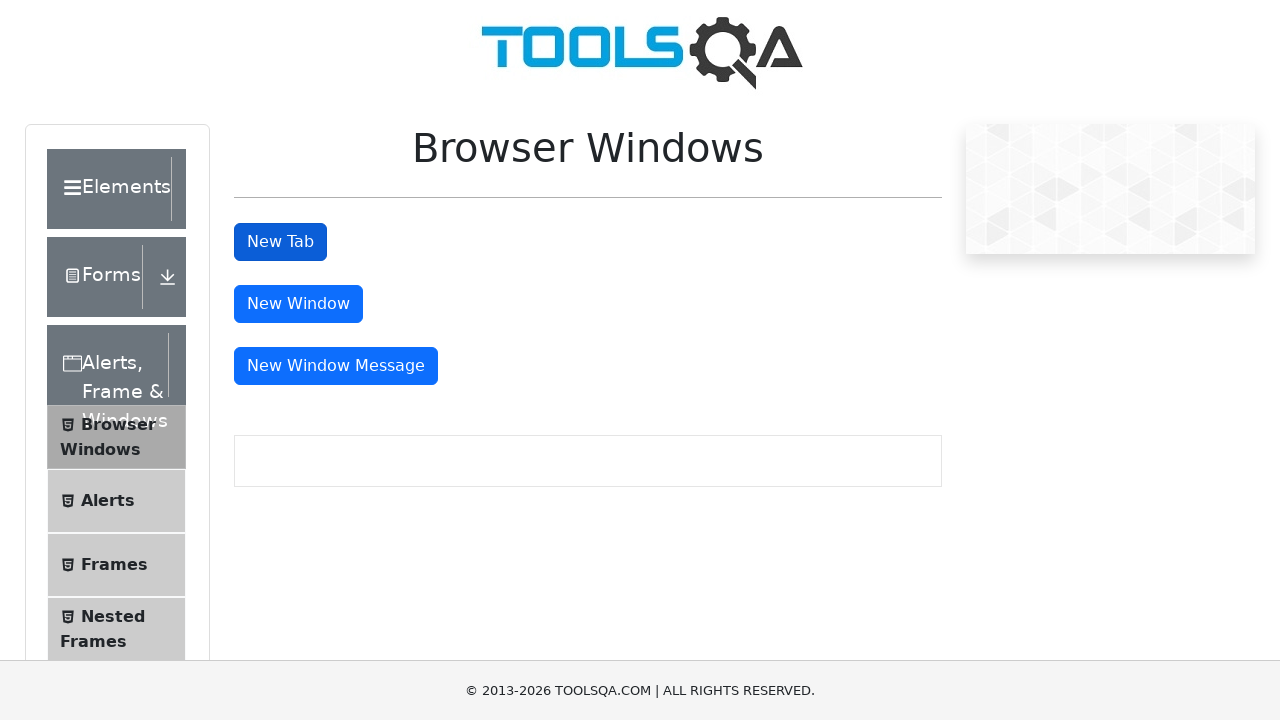

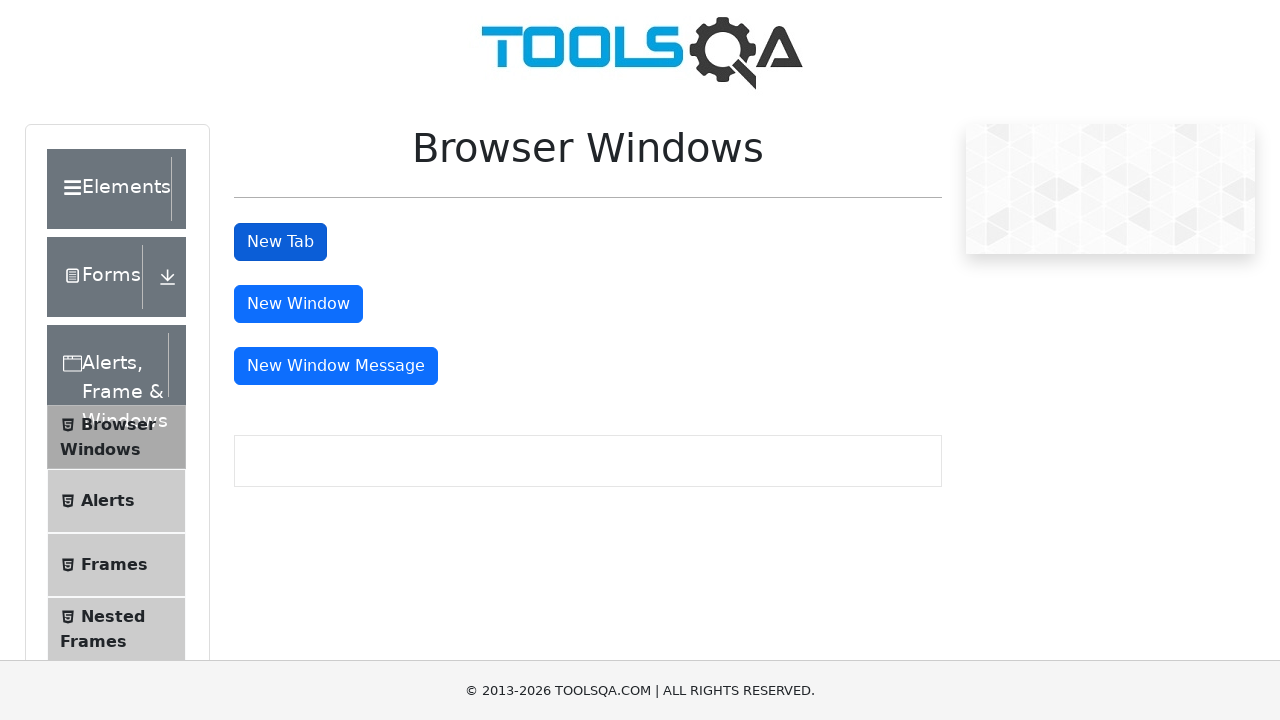